Tests form filling functionality by entering a name in a text field and selecting a male radio button on a practice automation form

Starting URL: https://testautomationpractice.blogspot.com/2018/09/automation-form.html

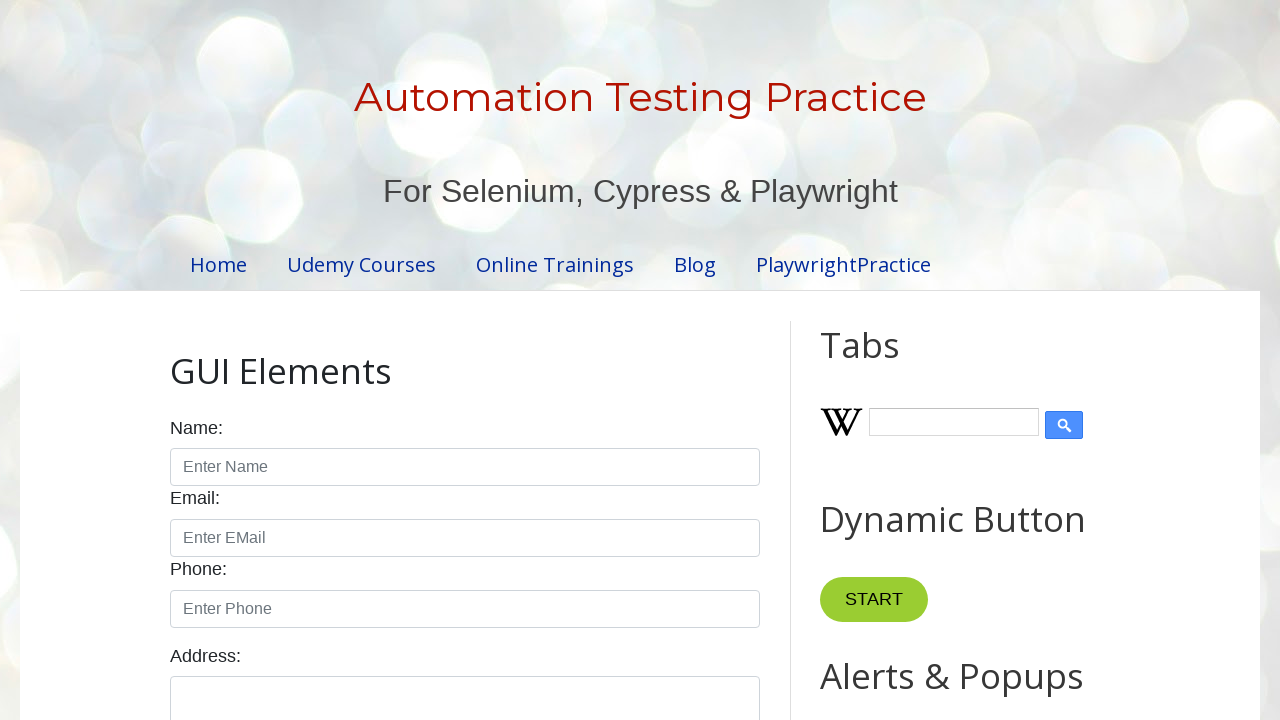

Entered 'Vivek' in the name text field on #name
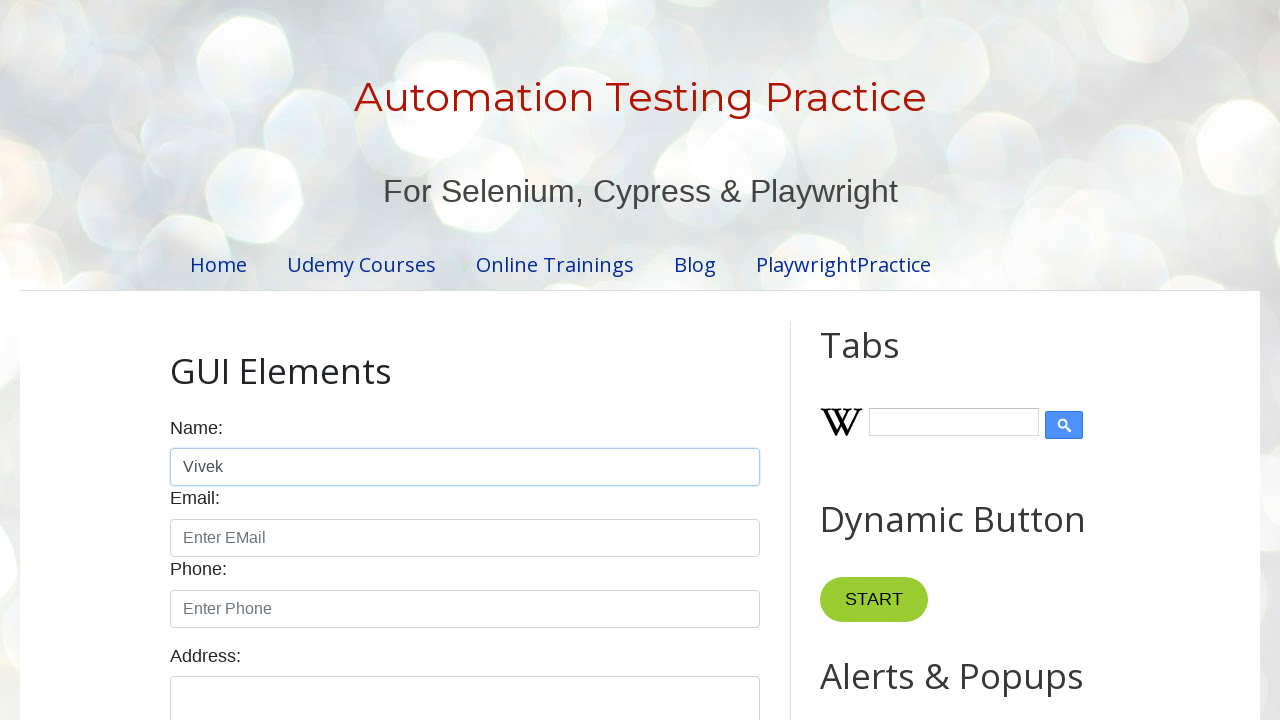

Selected the male radio button at (176, 360) on #male
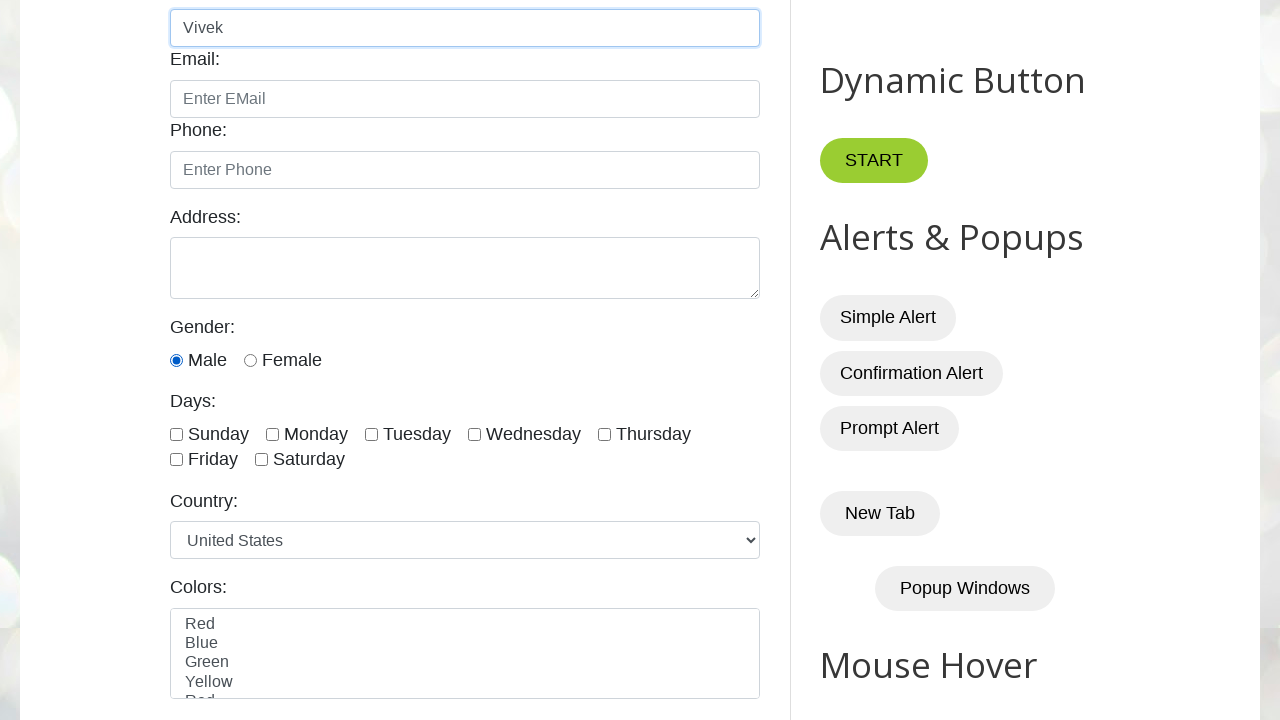

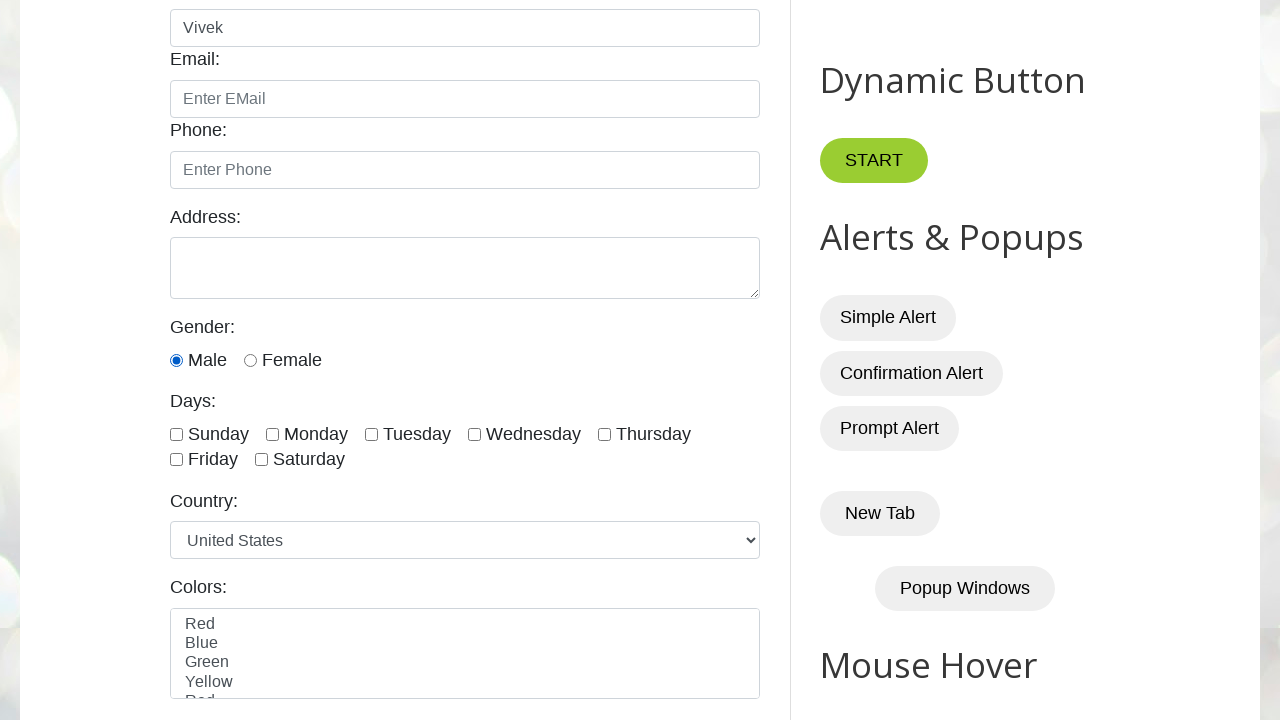